Launches browser and navigates to GoDaddy.com homepage to verify the page loads successfully

Starting URL: https://www.godaddy.com/

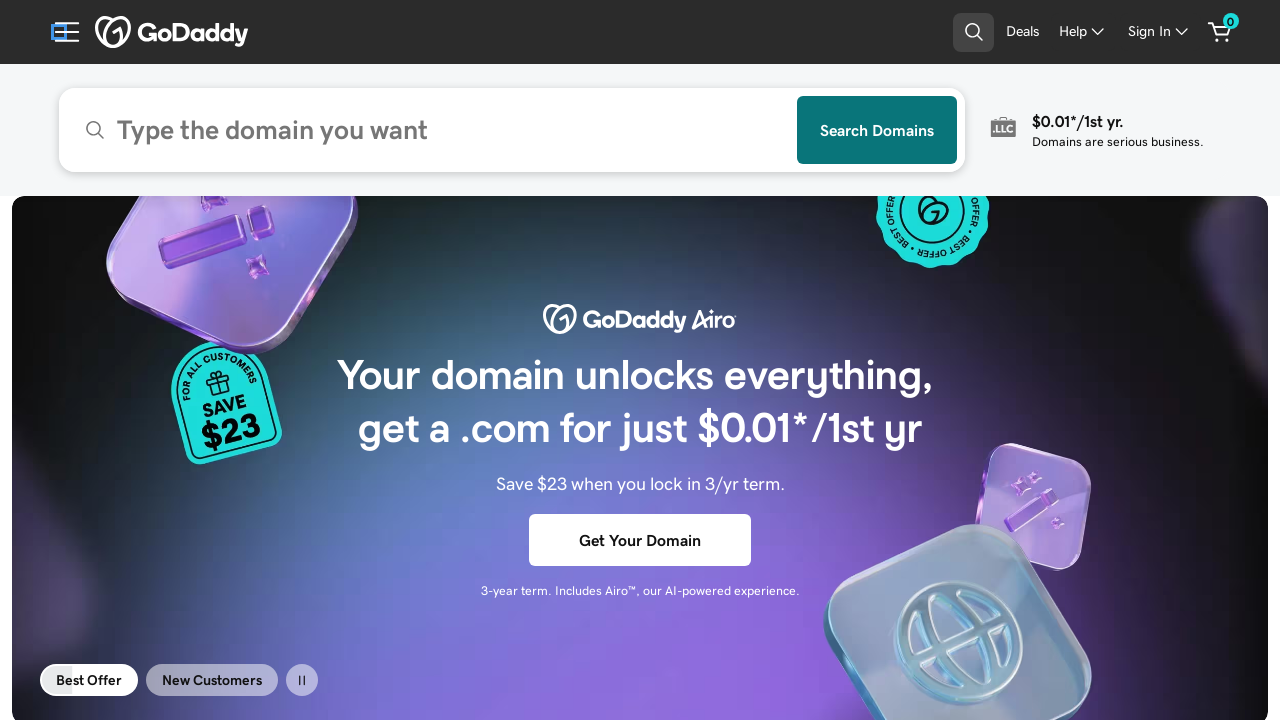

Waited for page DOM content to load
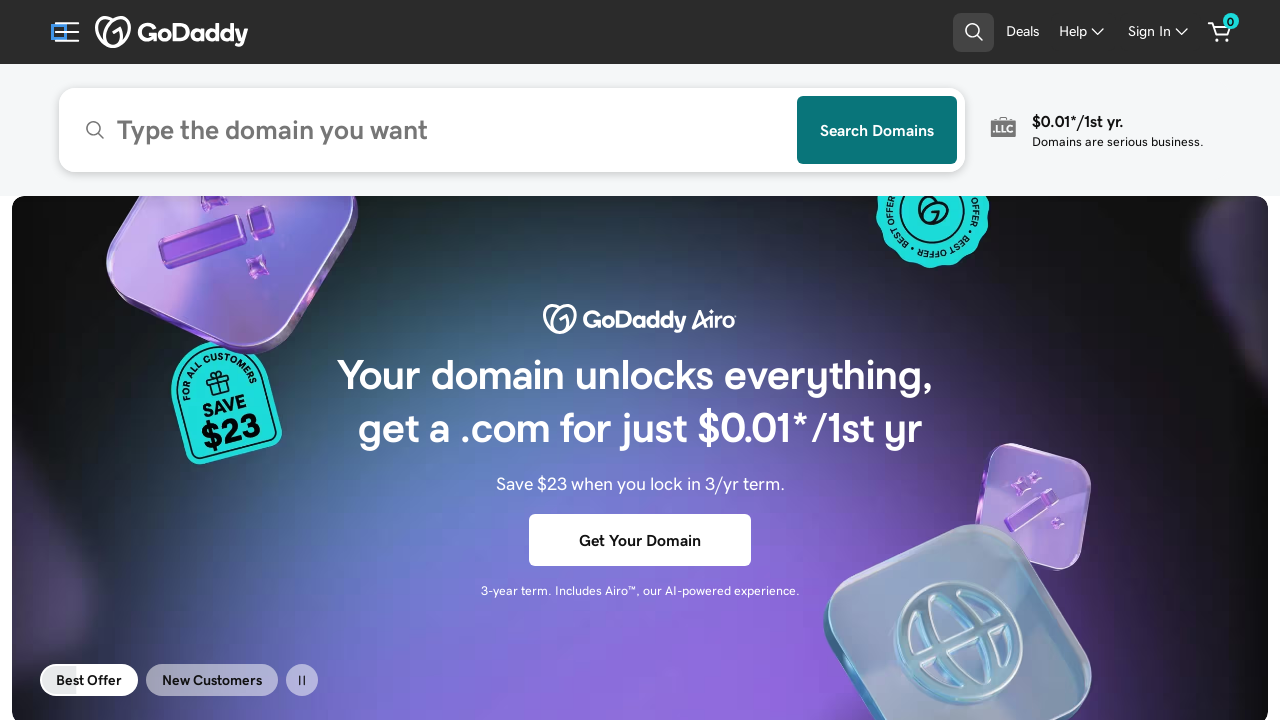

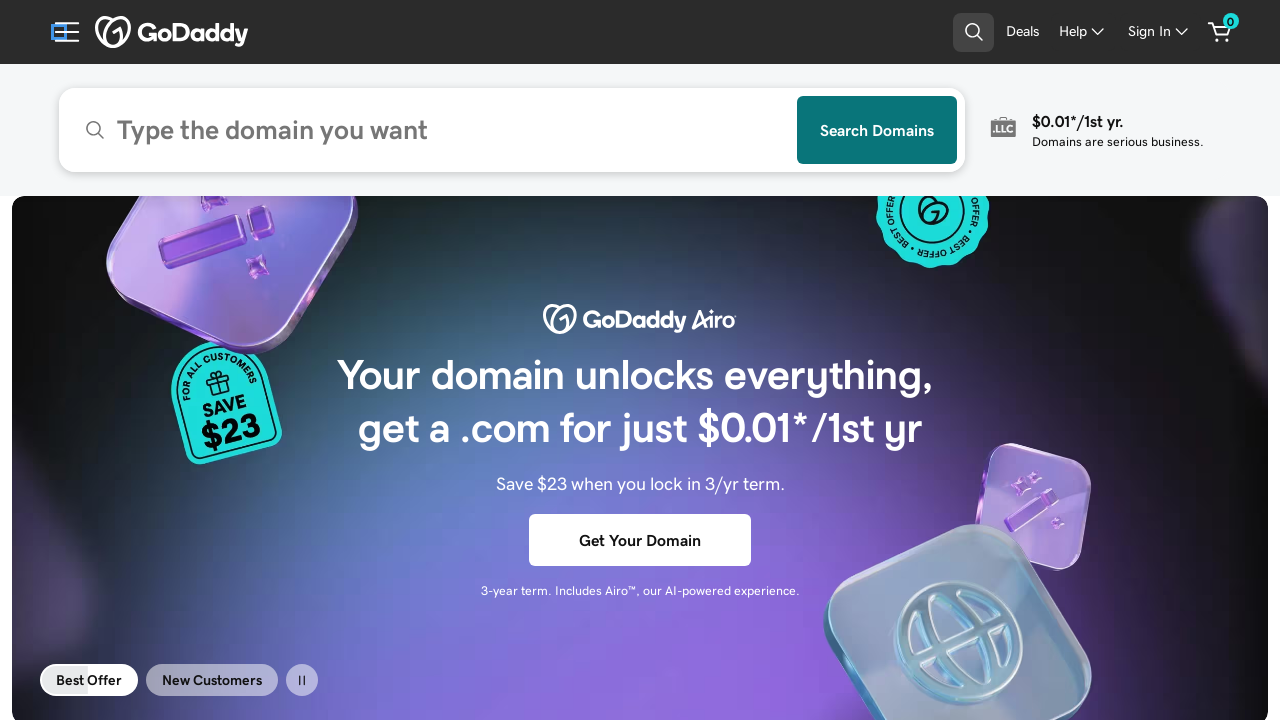